Changes the region by clicking on the region selector and selecting a new region from the dropdown

Starting URL: https://sbis.ru/contacts

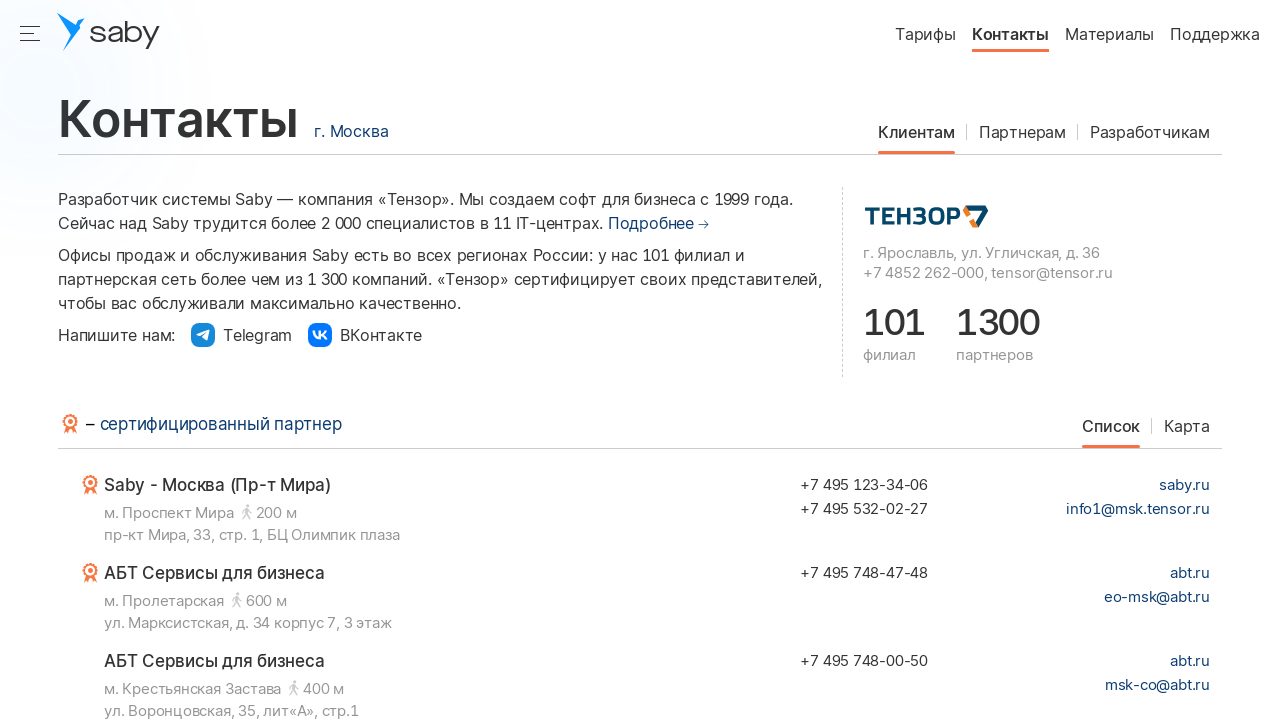

Clicked on region selector at (351, 131) on xpath=//*[@class='sbis_ru-Region-Chooser__text sbis_ru-link']
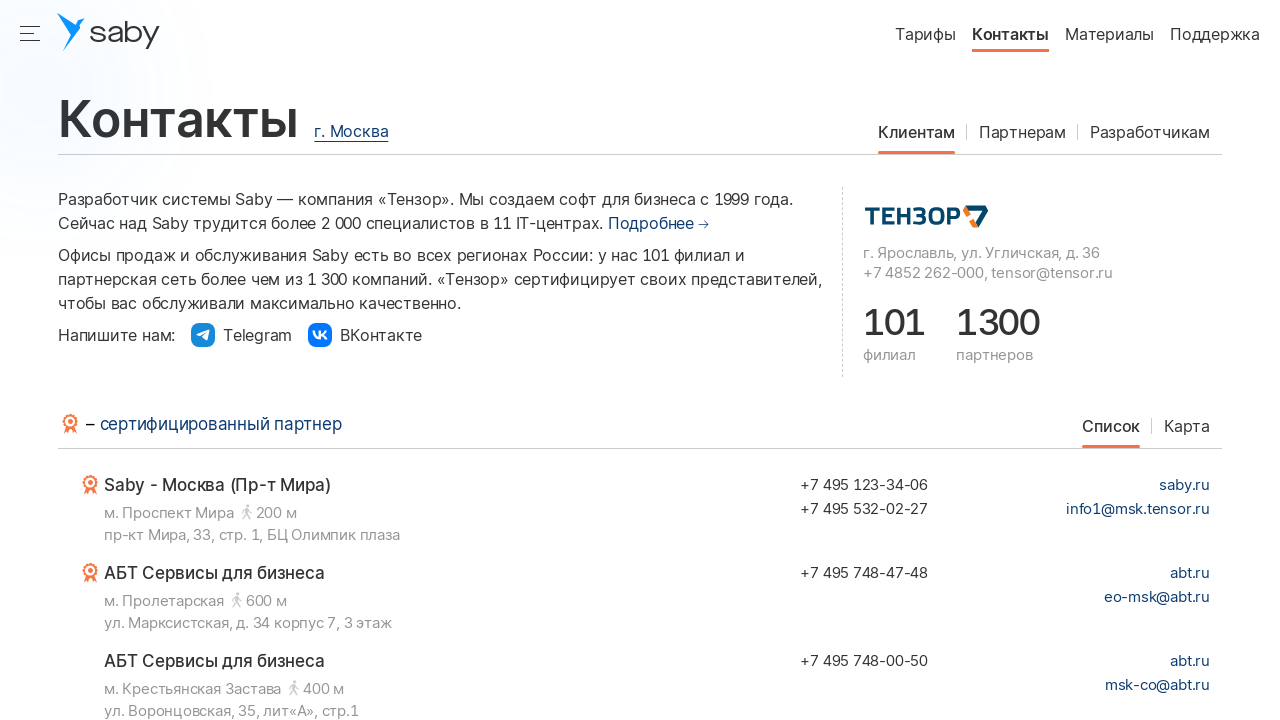

Region dropdown popup appeared
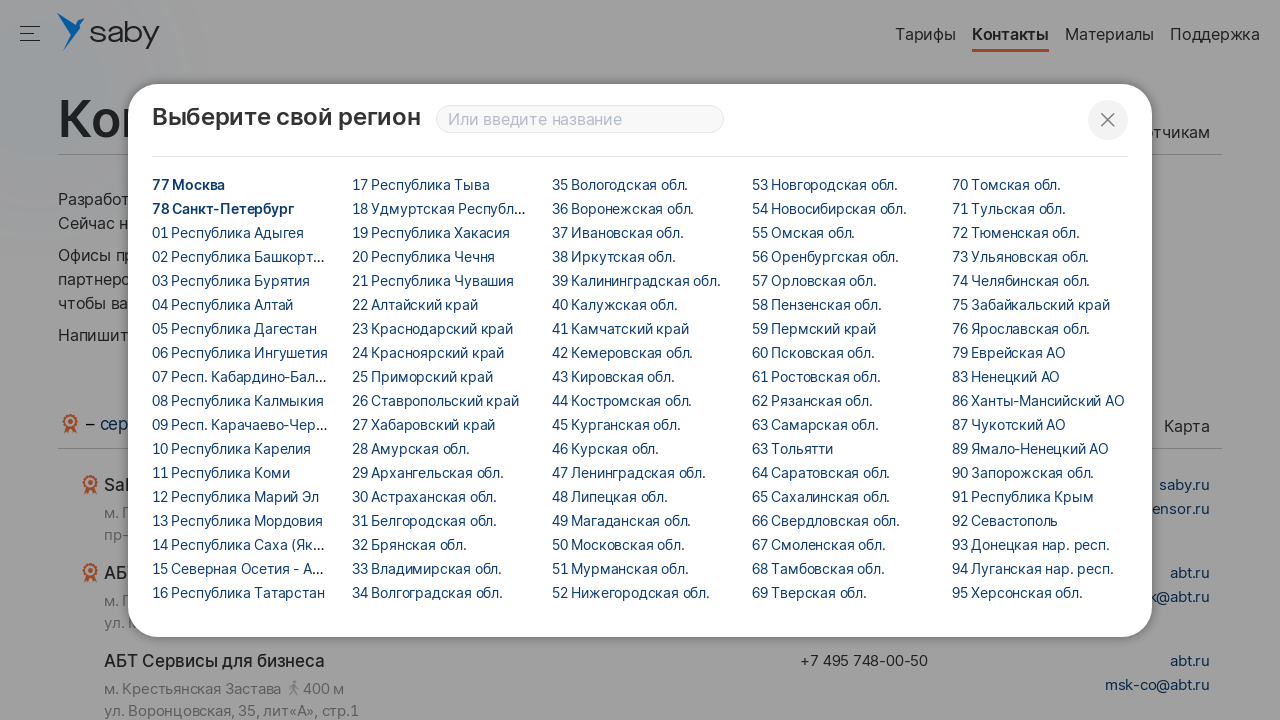

Selected region item 43 from dropdown at (620, 328) on xpath=//*[@id='popup']/div[2]/div/div/div/div/div[2]/div/ul/li[43]/span
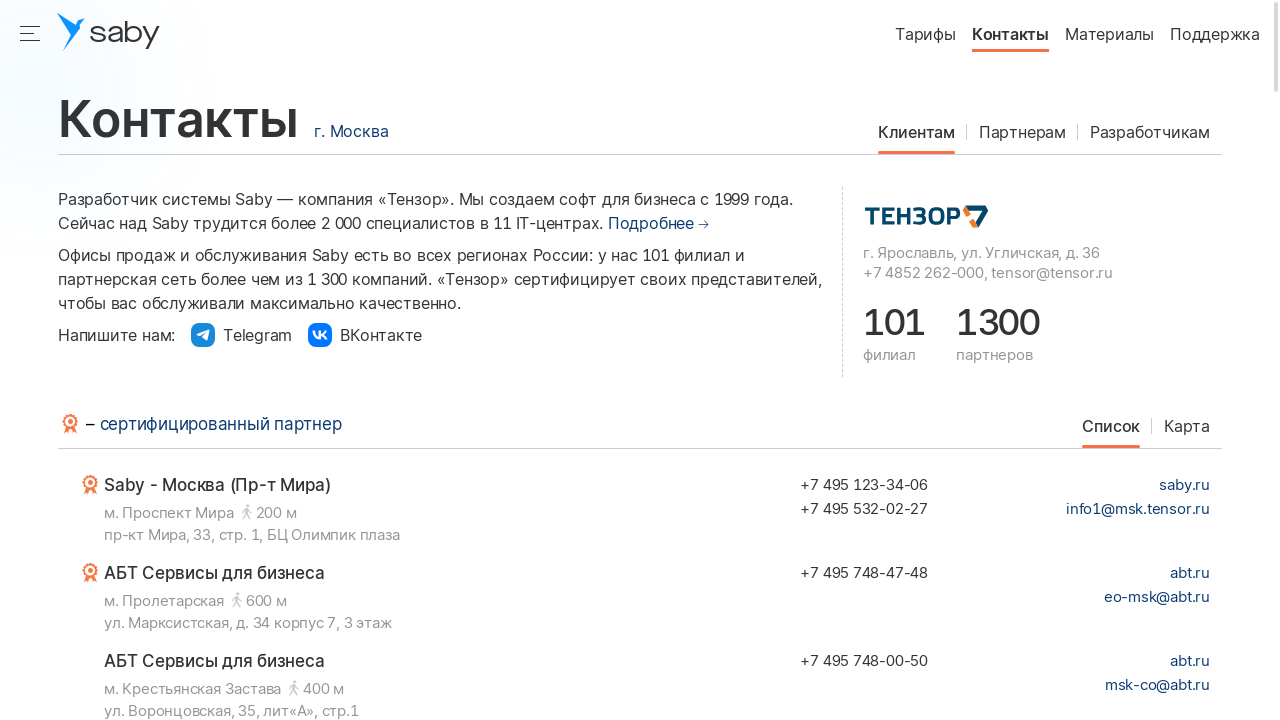

Page updated with new region selection
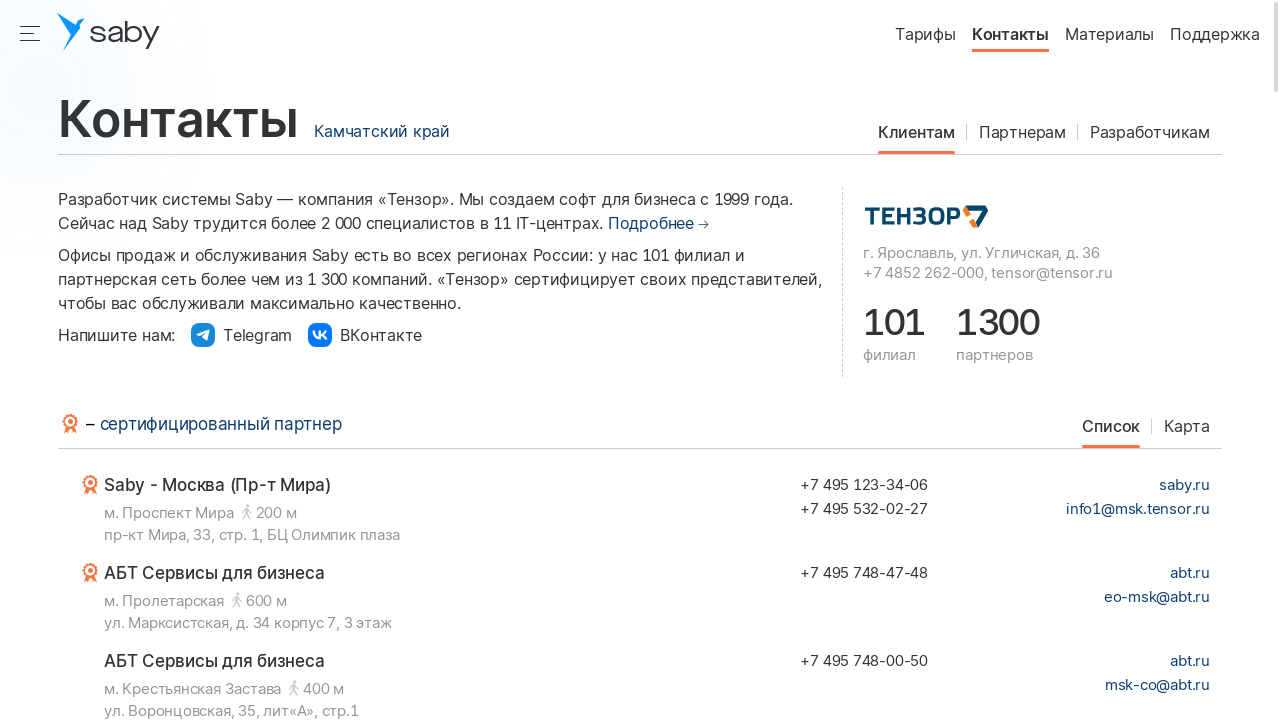

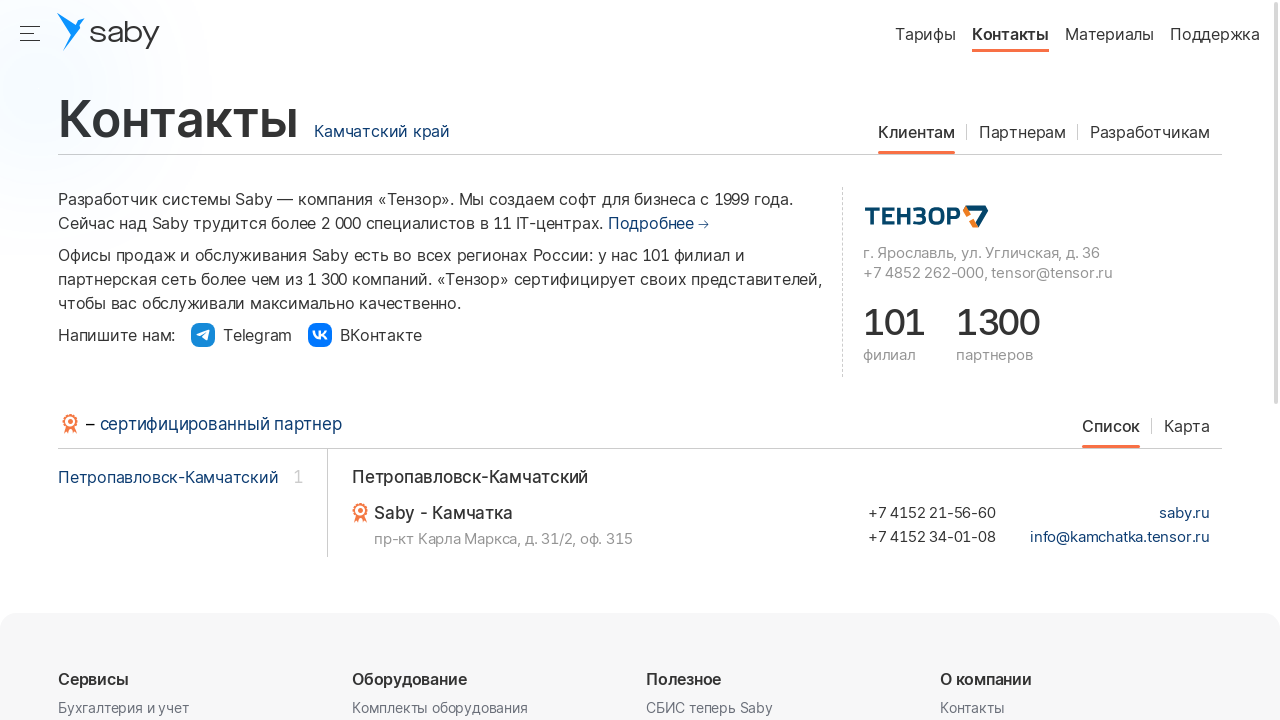